Tests static dropdown functionality by selecting currency options using three different methods: by index, by visible text, and by value.

Starting URL: https://rahulshettyacademy.com/dropdownsPractise/

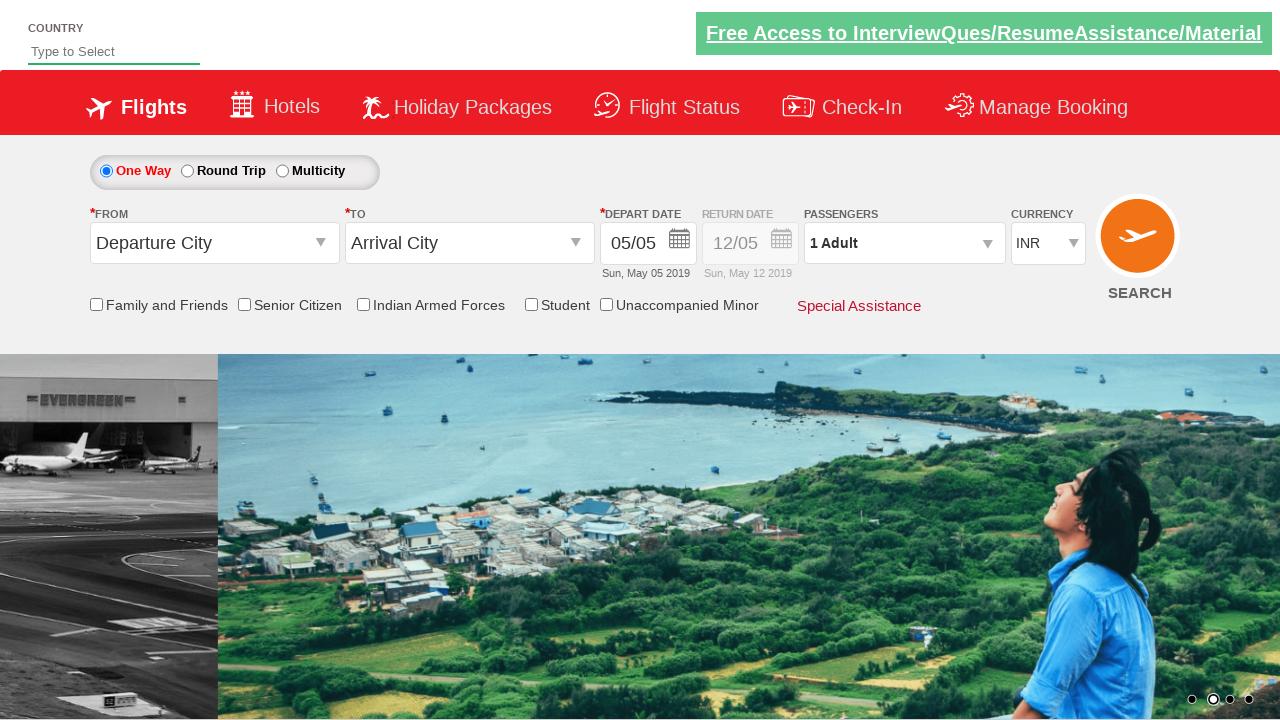

Selected currency dropdown option by index 3 on #ctl00_mainContent_DropDownListCurrency
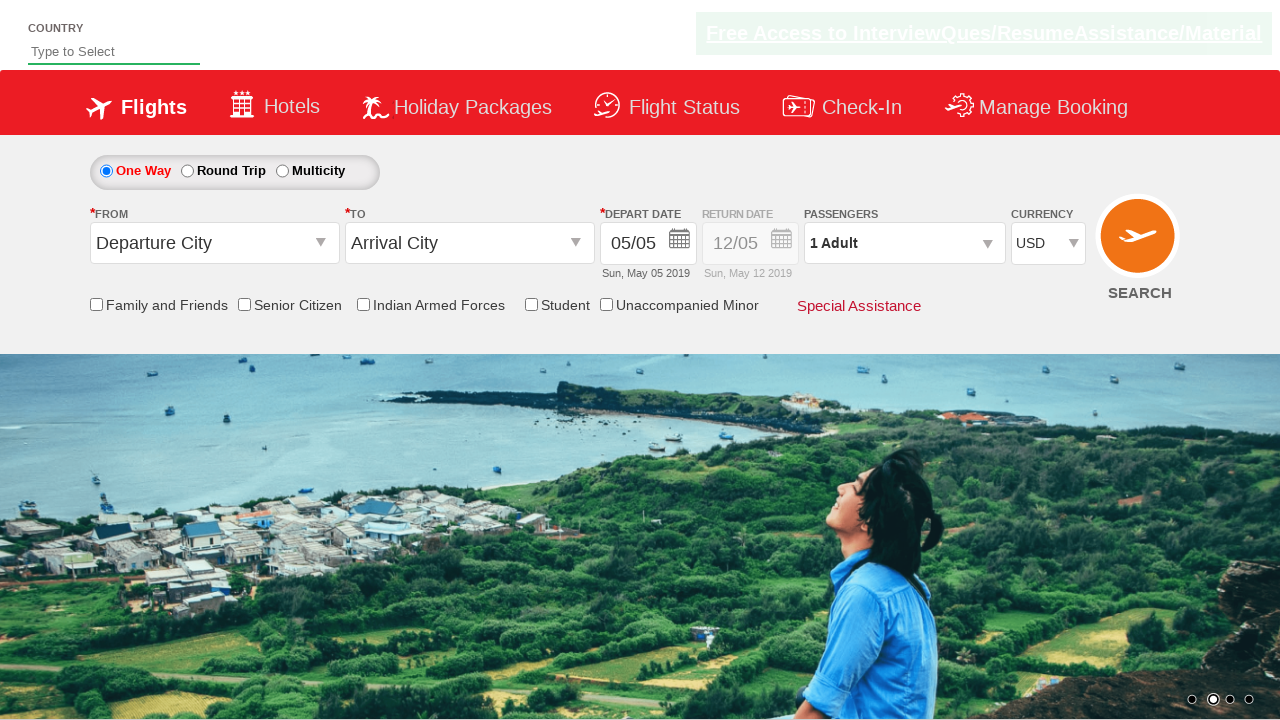

Selected currency 'AED' from dropdown by visible text on #ctl00_mainContent_DropDownListCurrency
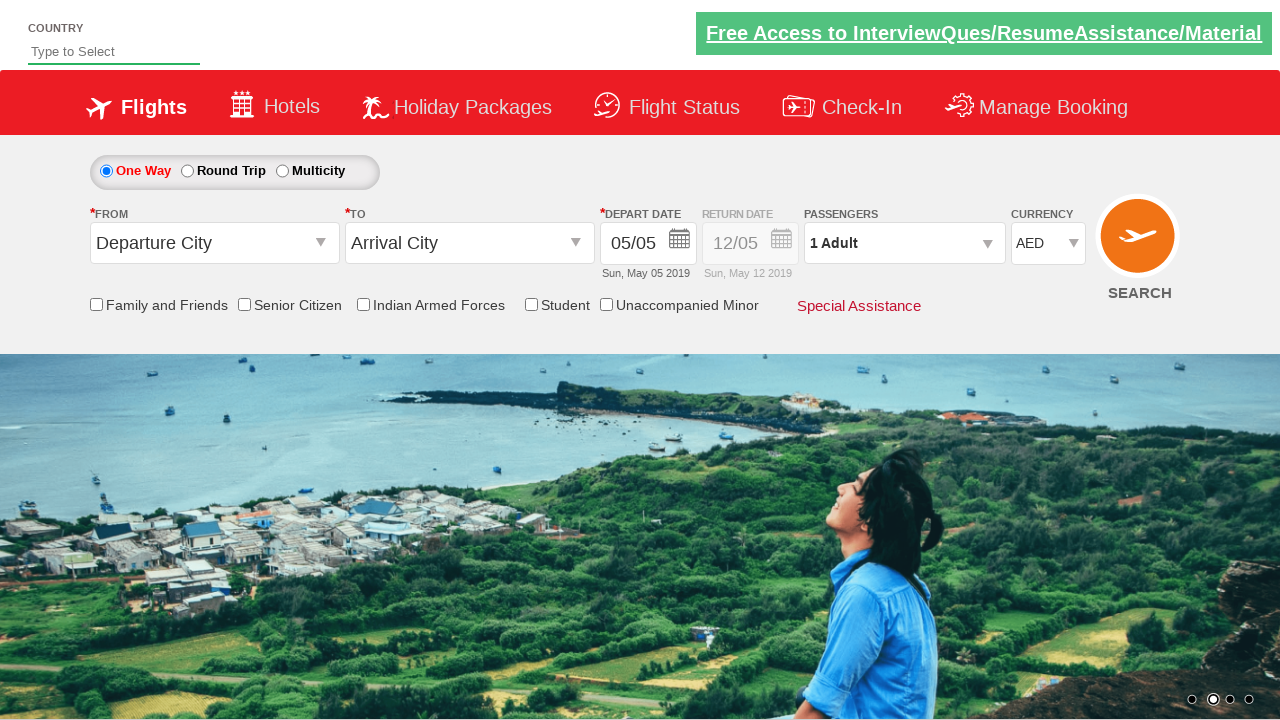

Selected currency 'INR' from dropdown by value on #ctl00_mainContent_DropDownListCurrency
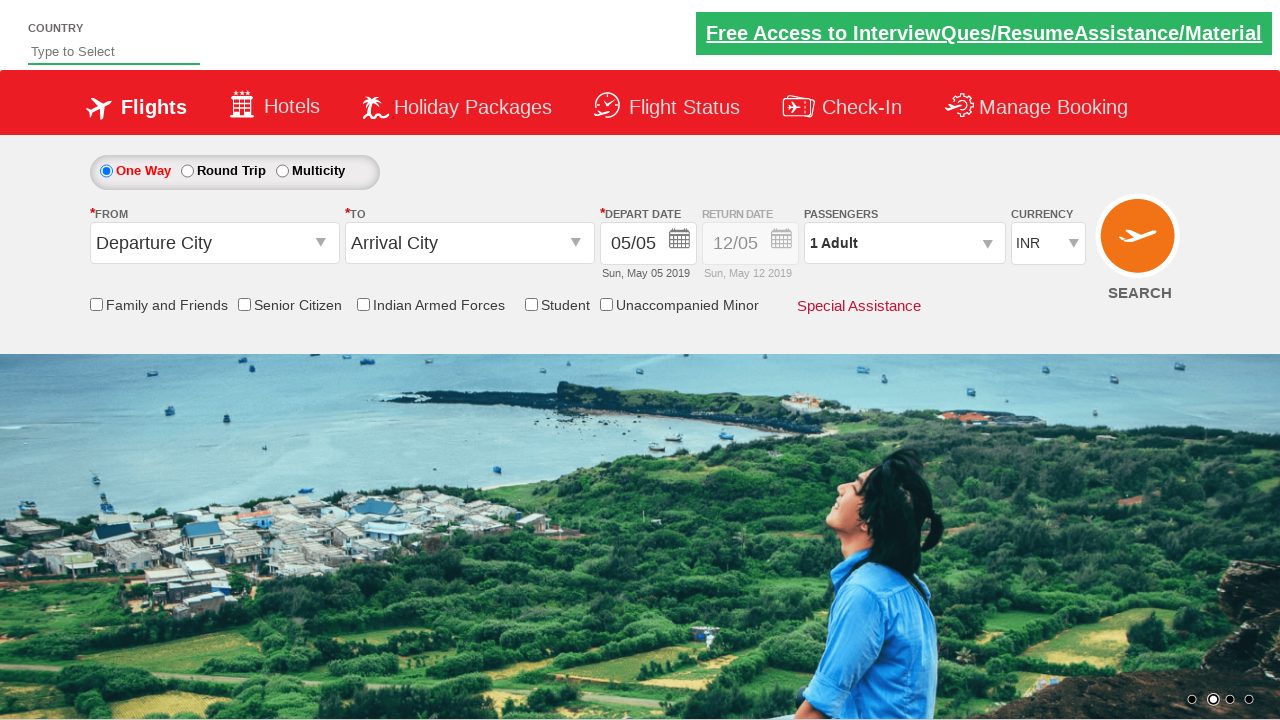

Waited 500ms for dropdown selection to complete
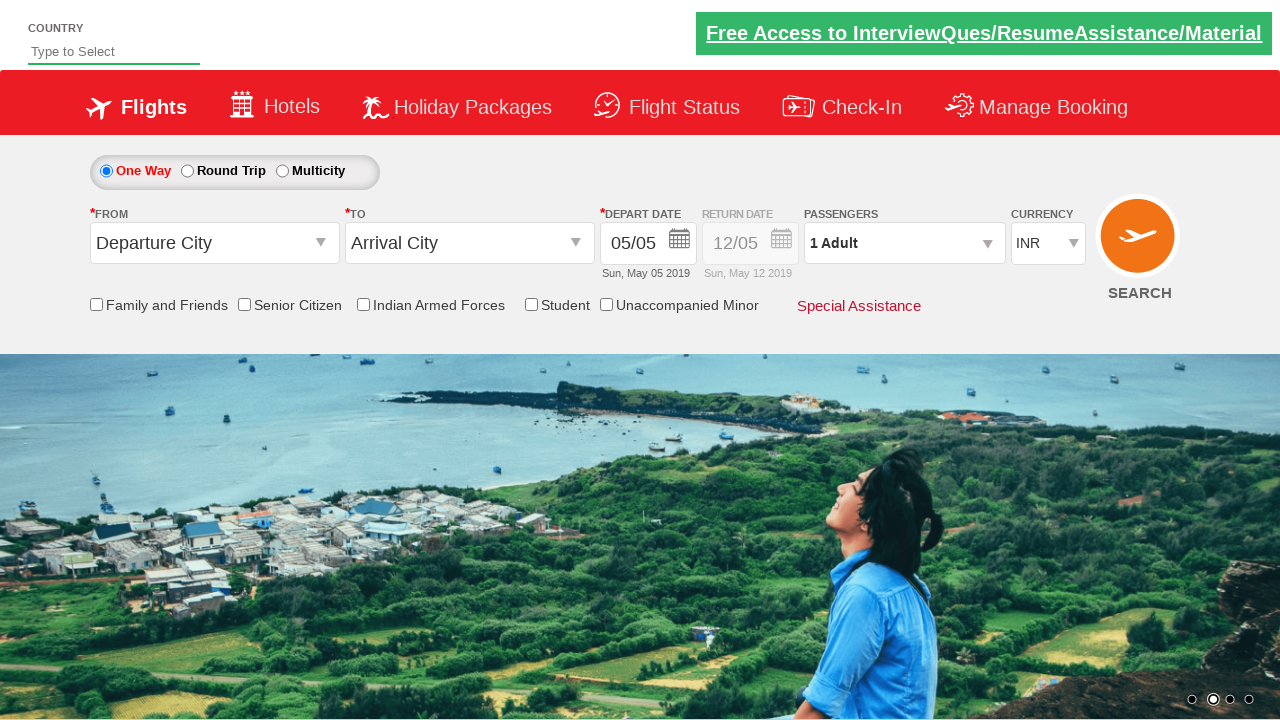

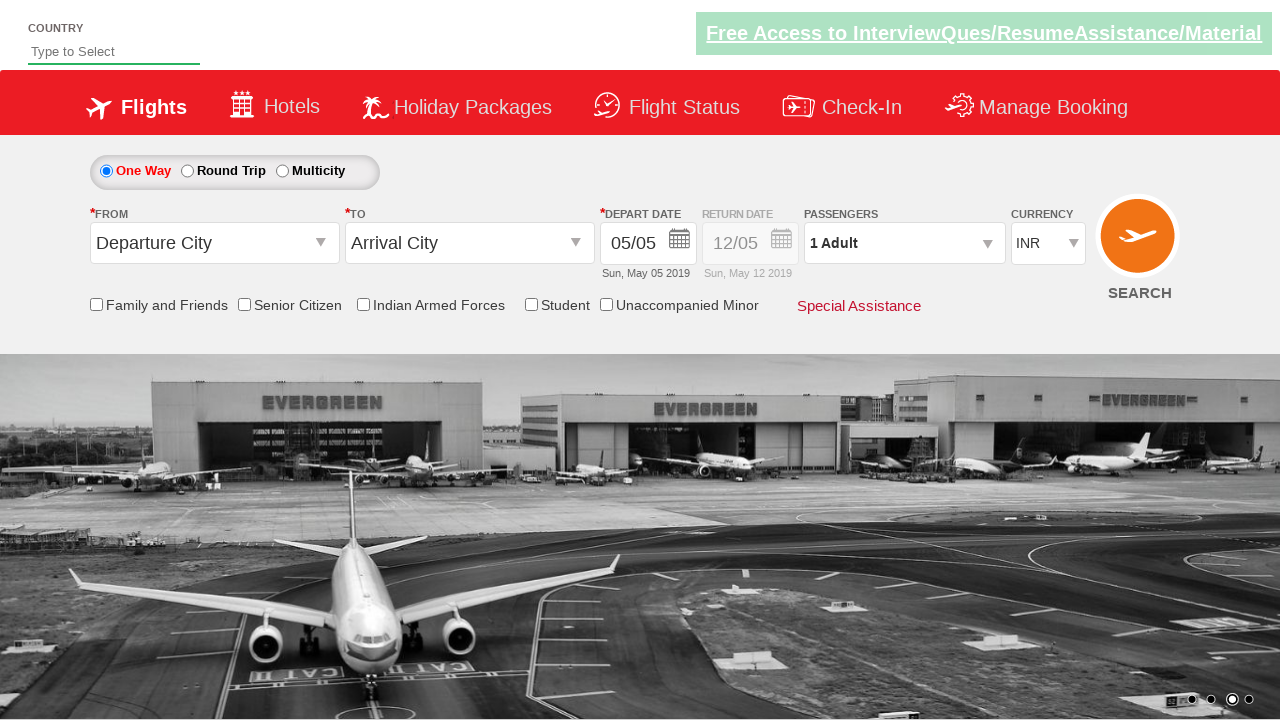